Tests a form submission flow by clicking a calculated link text, then filling out a multi-field form with personal information (first name, last name, city, country) and submitting it.

Starting URL: http://suninjuly.github.io/find_link_text

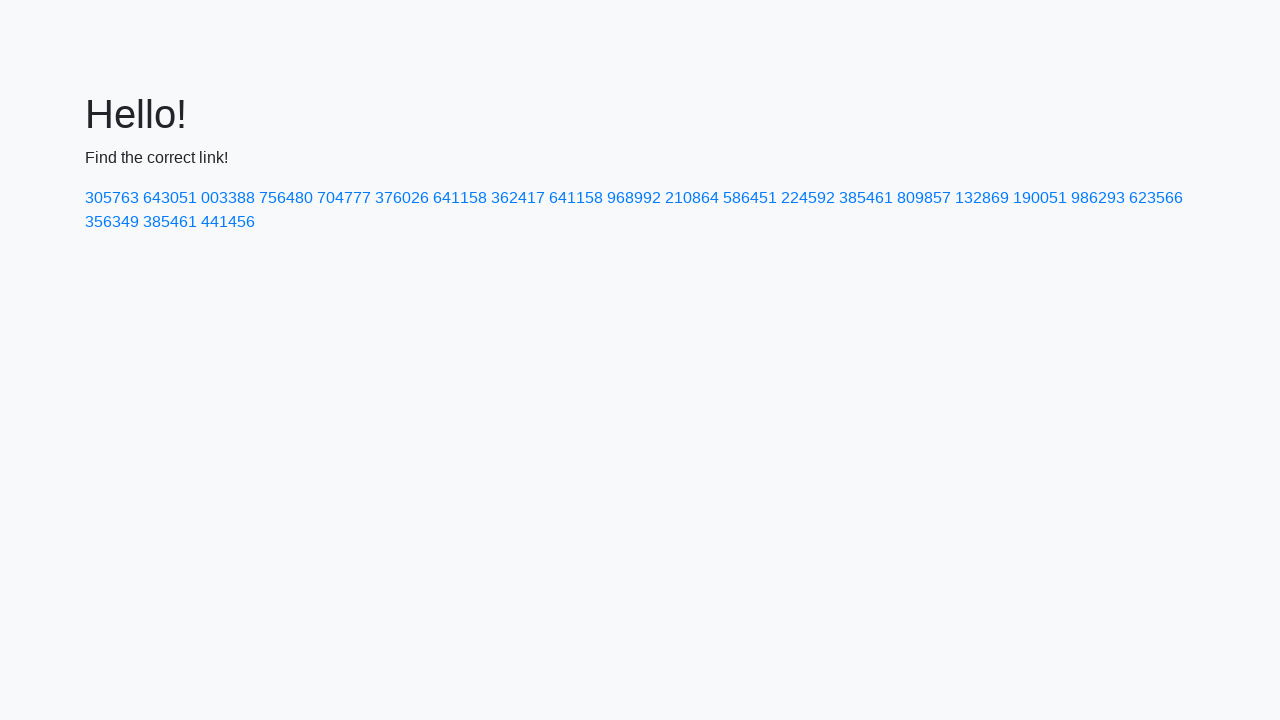

Clicked link with calculated text value 224118 at (808, 198) on text=224592
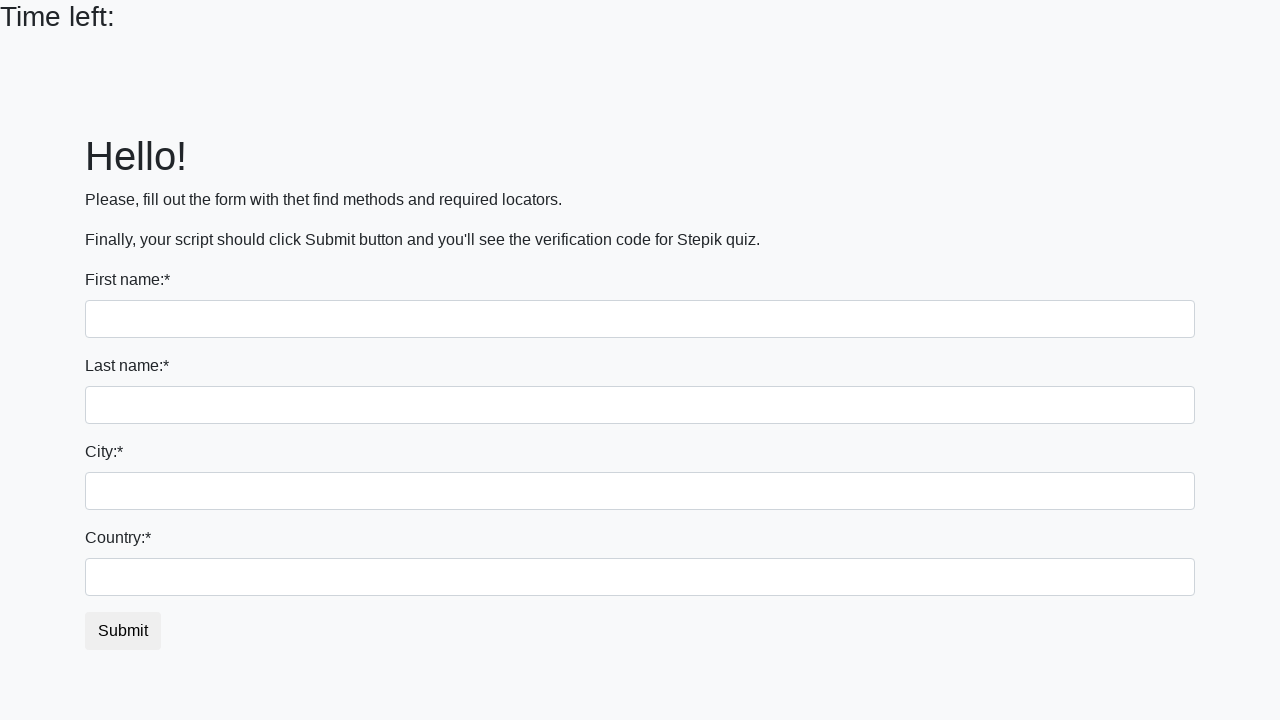

Filled first name field with 'Viktor' on input
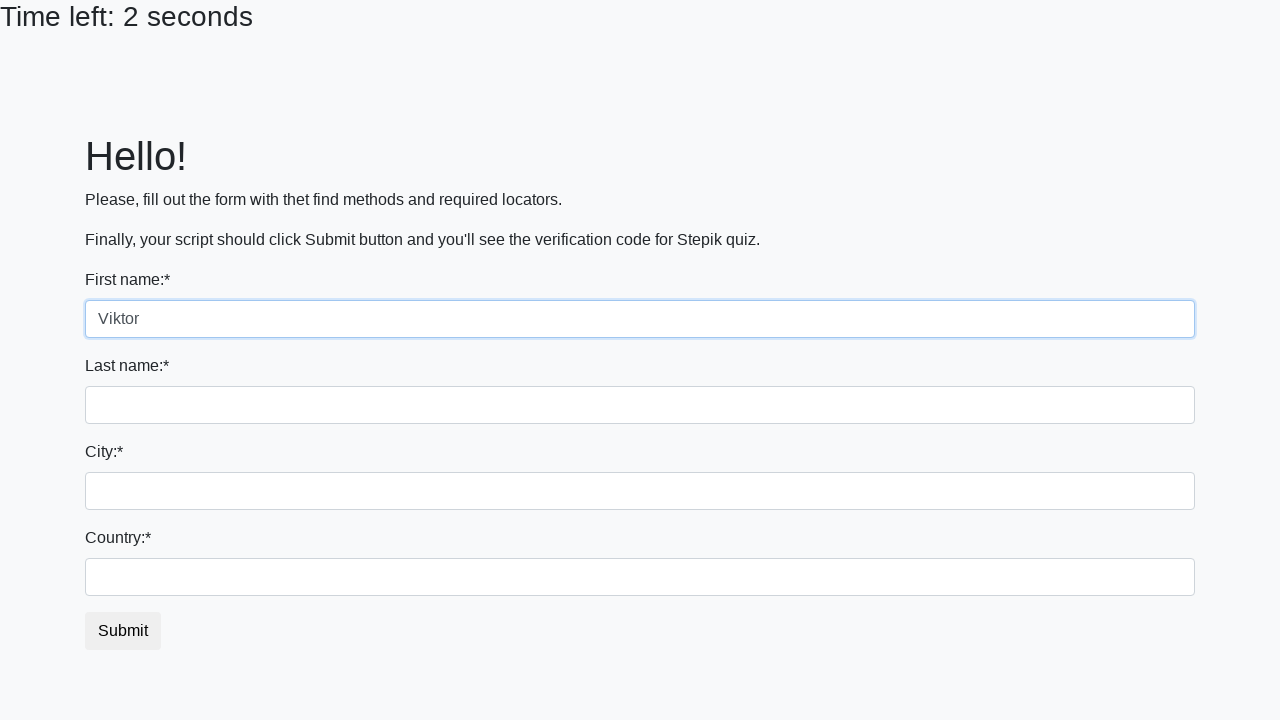

Filled last name field with 'Petrov' on input[name='last_name']
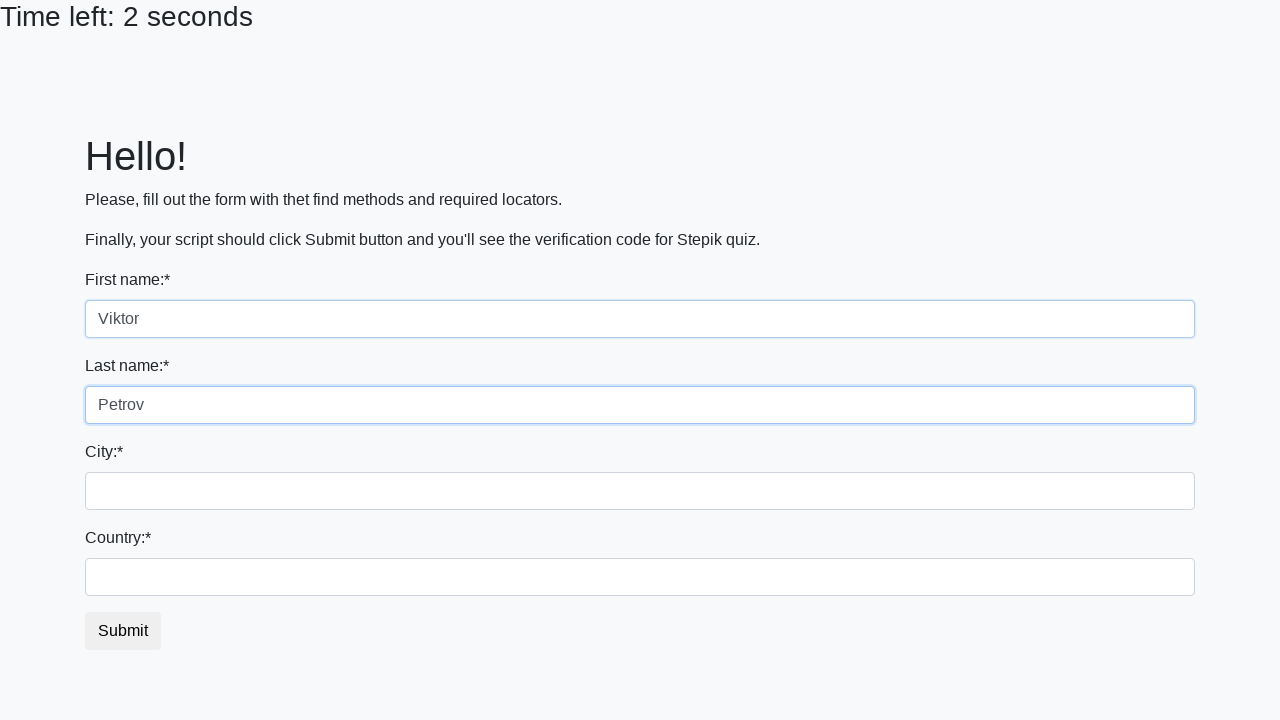

Filled city field with 'Moscow' on .form-control.city
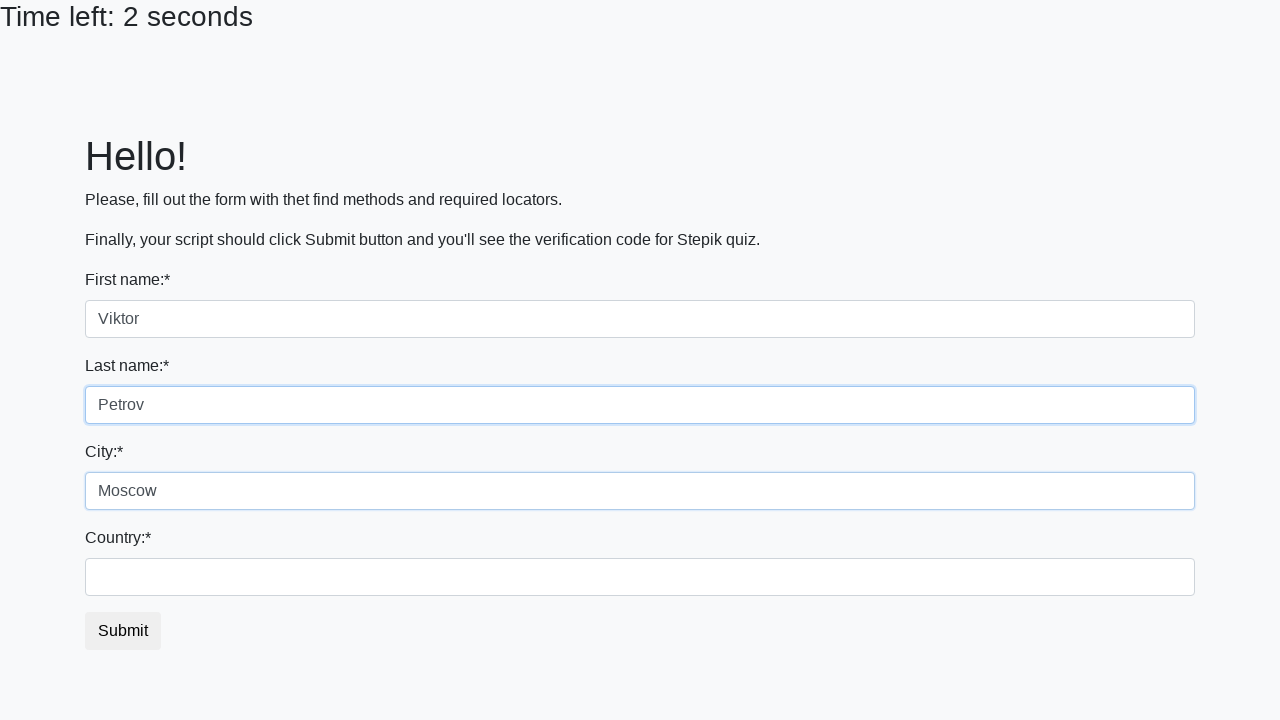

Filled country field with 'Russia' on #country
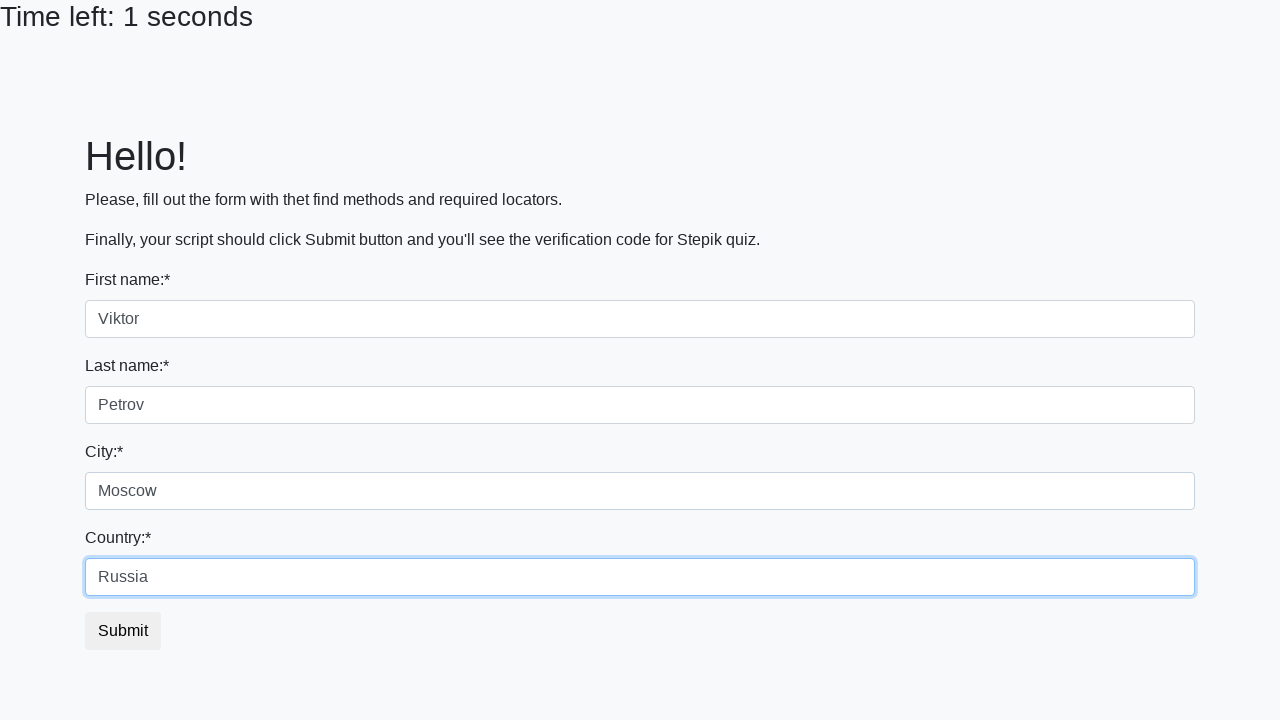

Clicked submit button to complete form submission at (123, 631) on button.btn
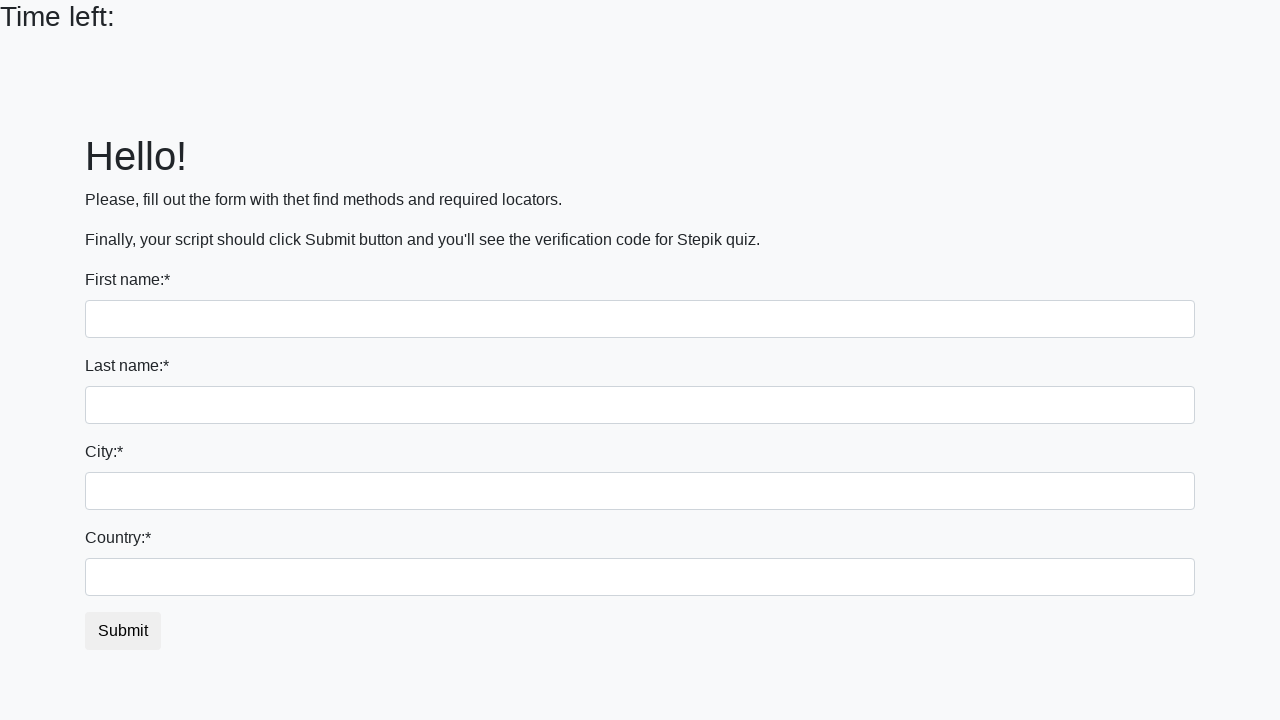

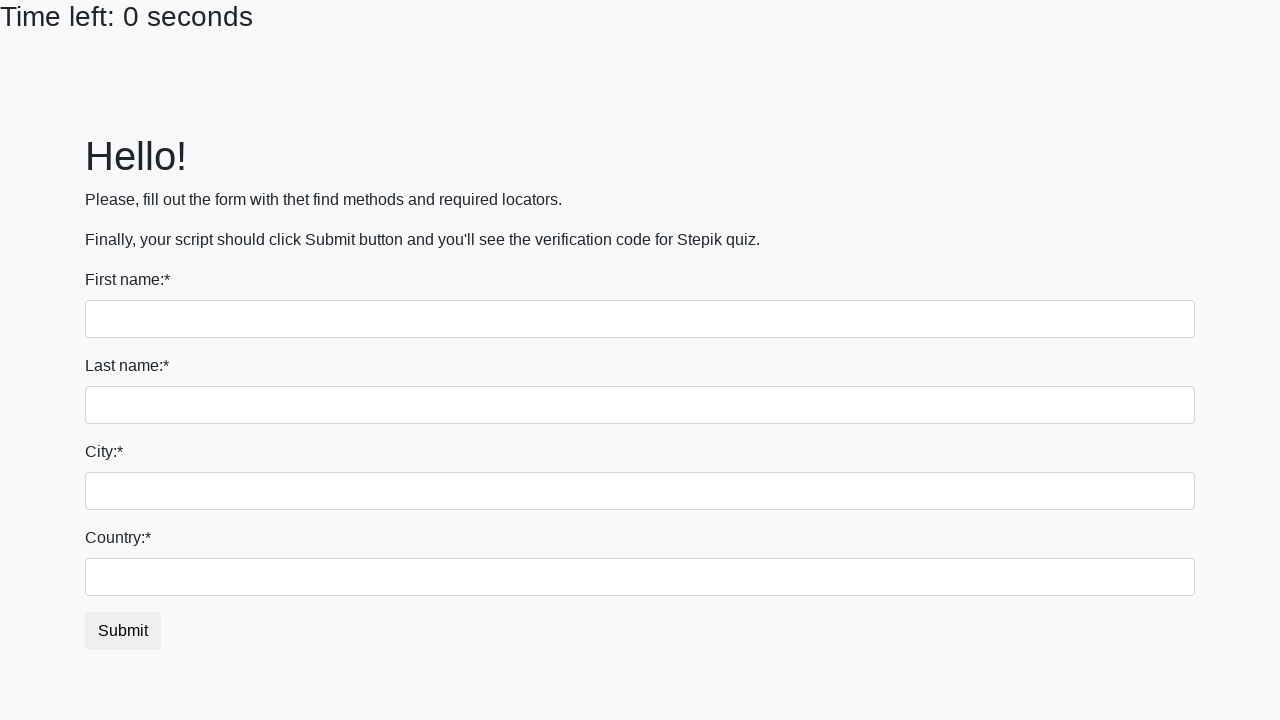